Tests a confirmation alert by clicking the confirm button and accepting the confirmation dialog

Starting URL: https://demoqa.com/alerts

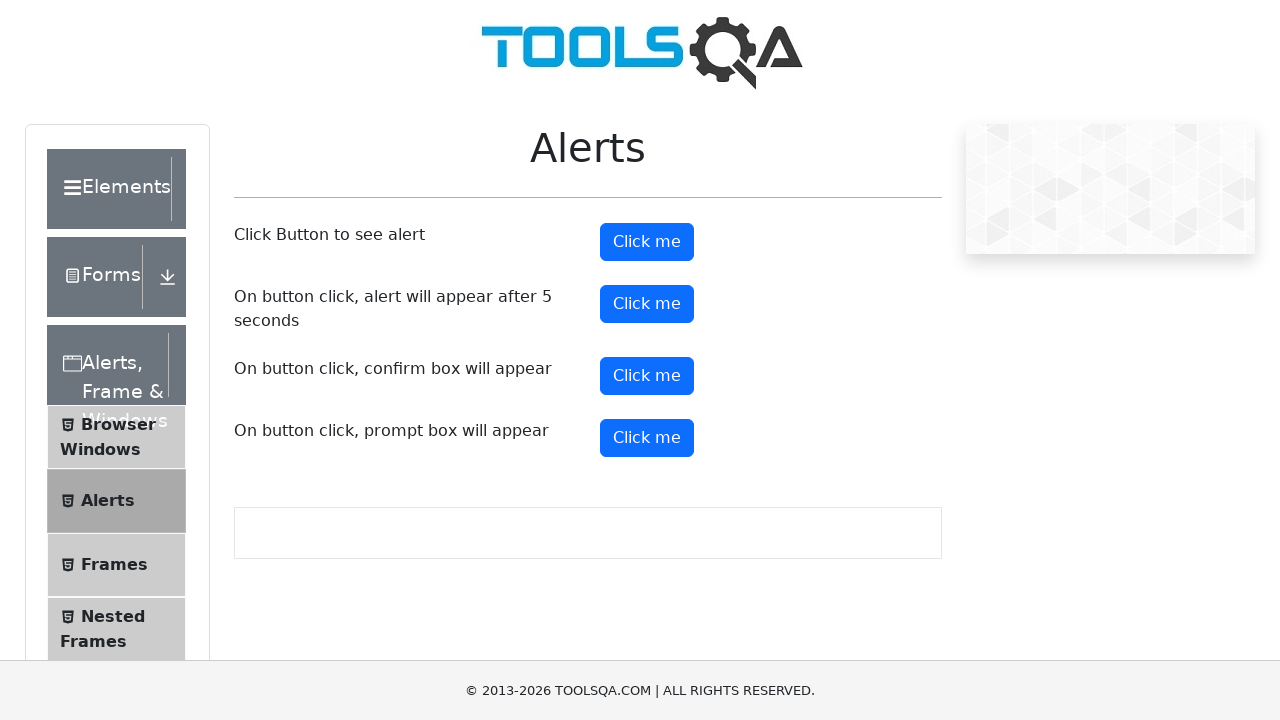

Set up dialog handler to accept confirmation dialogs
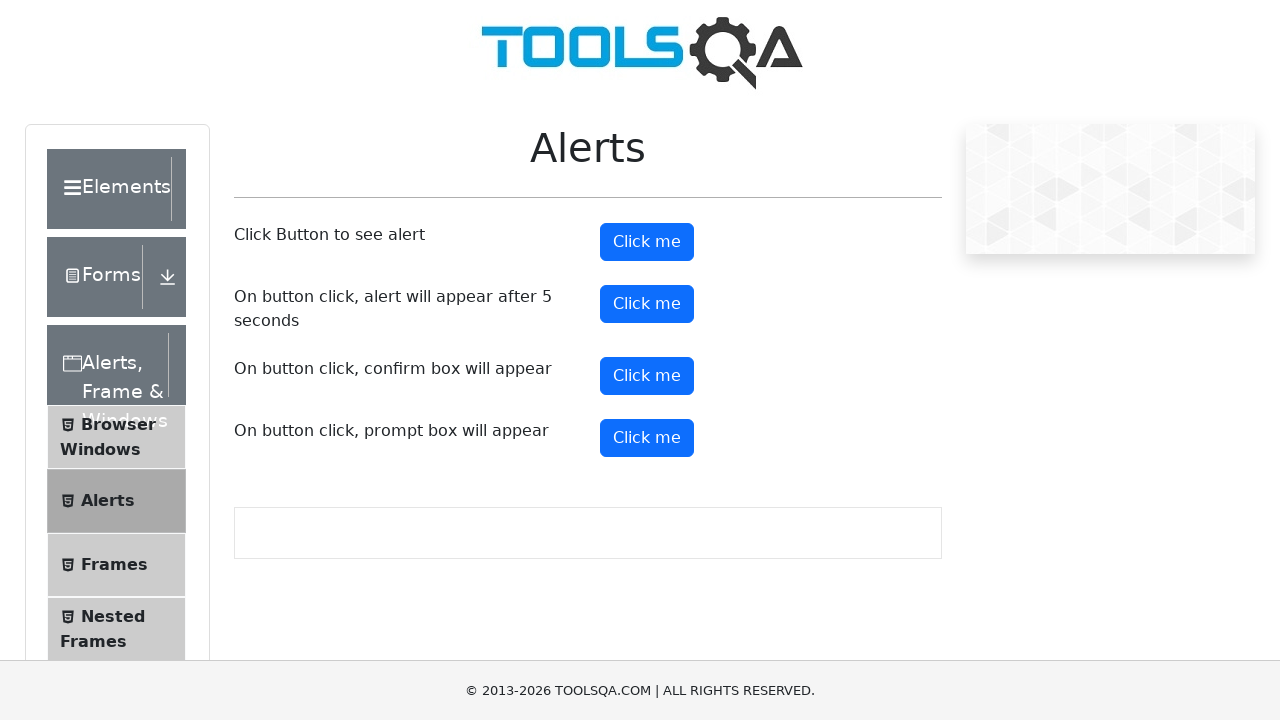

Clicked the confirm button to trigger confirmation alert at (647, 376) on #confirmButton
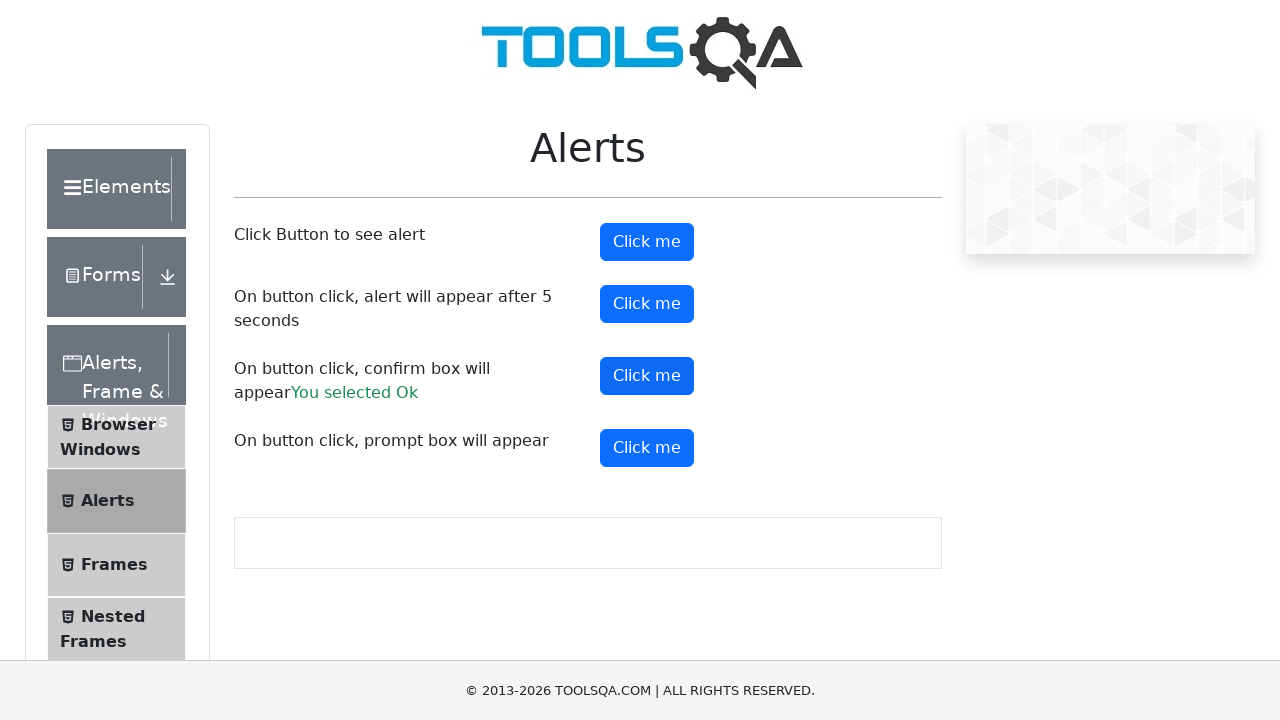

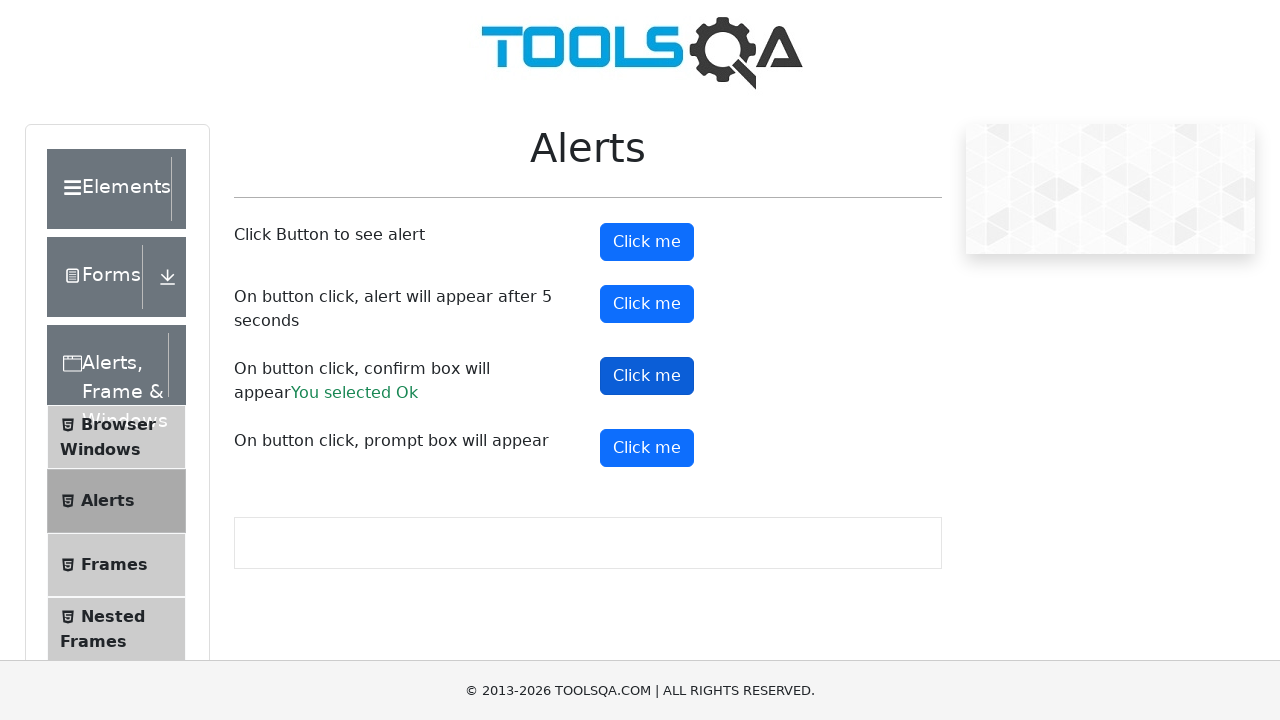